Tests that Clear completed button is hidden when no completed items exist

Starting URL: https://demo.playwright.dev/todomvc

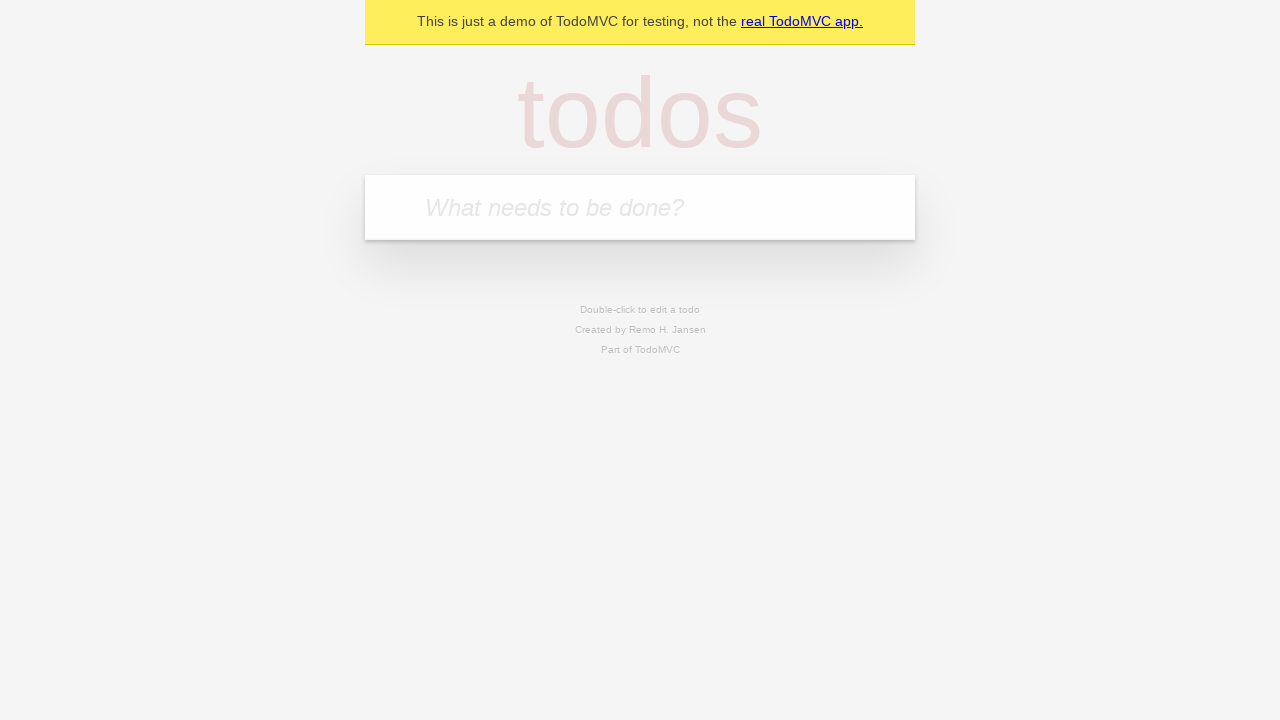

Filled todo input with 'buy some cheese' on internal:attr=[placeholder="What needs to be done?"i]
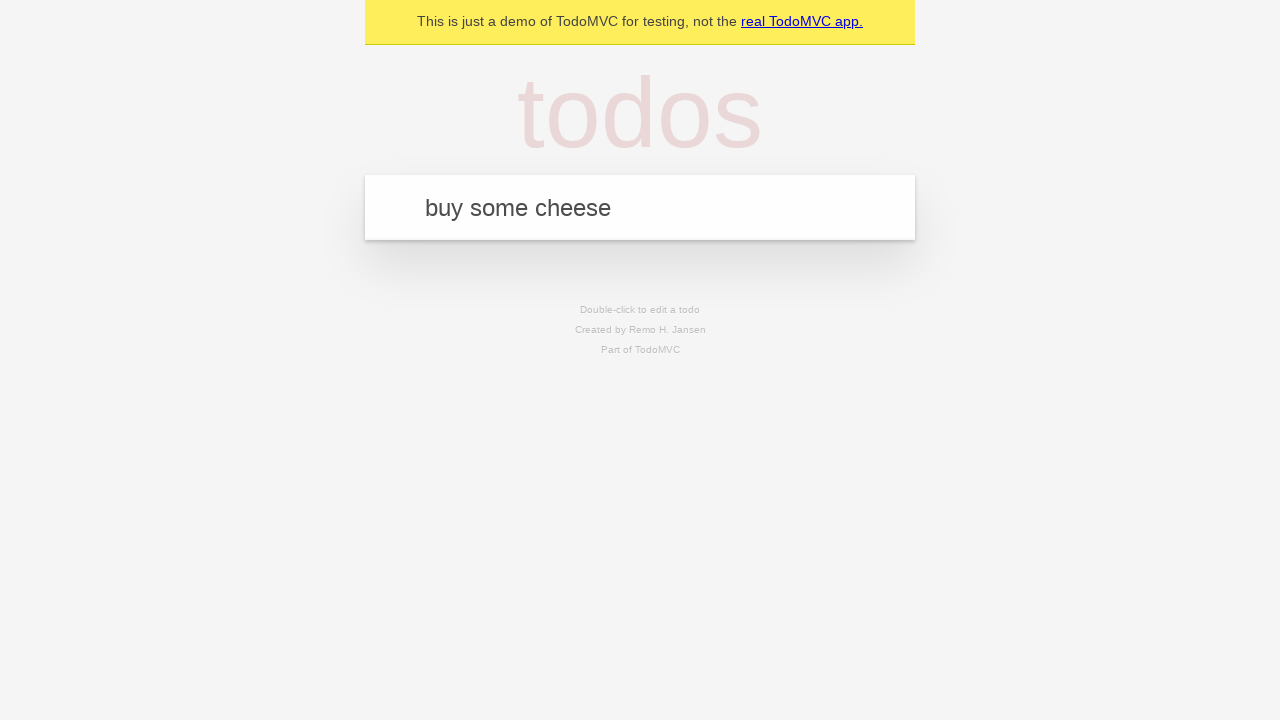

Pressed Enter to add first todo on internal:attr=[placeholder="What needs to be done?"i]
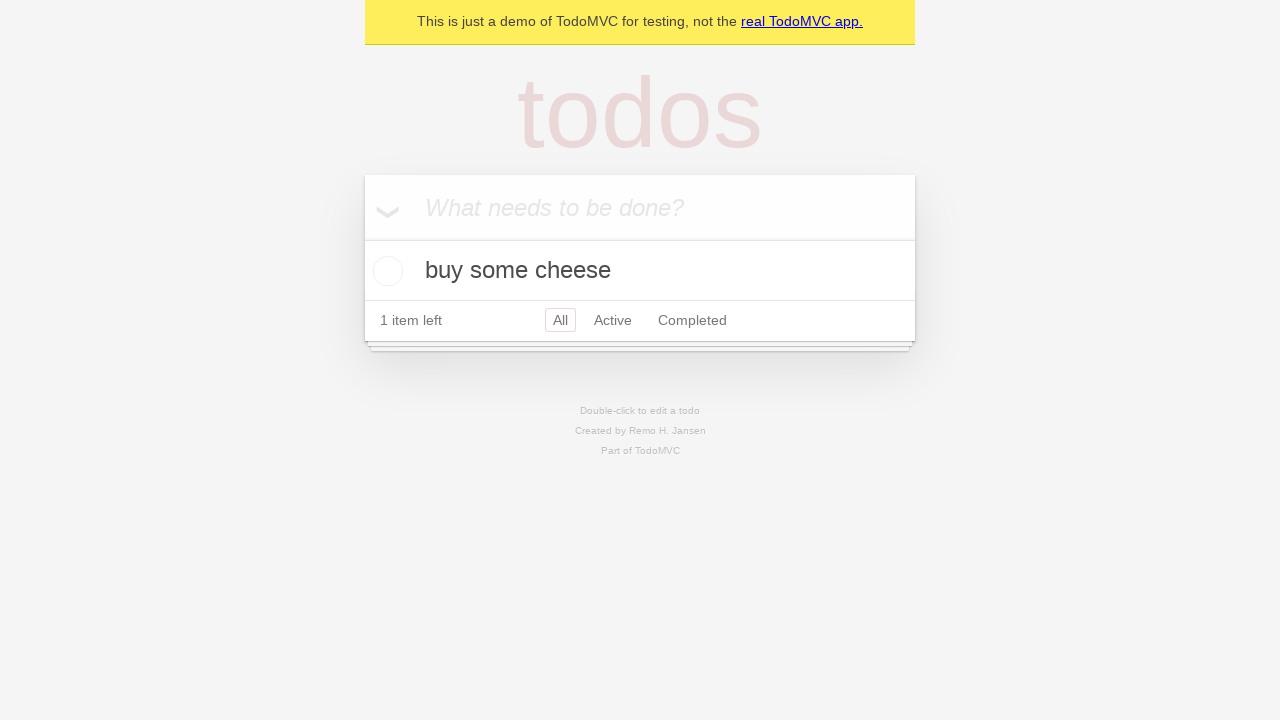

Filled todo input with 'feed the cat' on internal:attr=[placeholder="What needs to be done?"i]
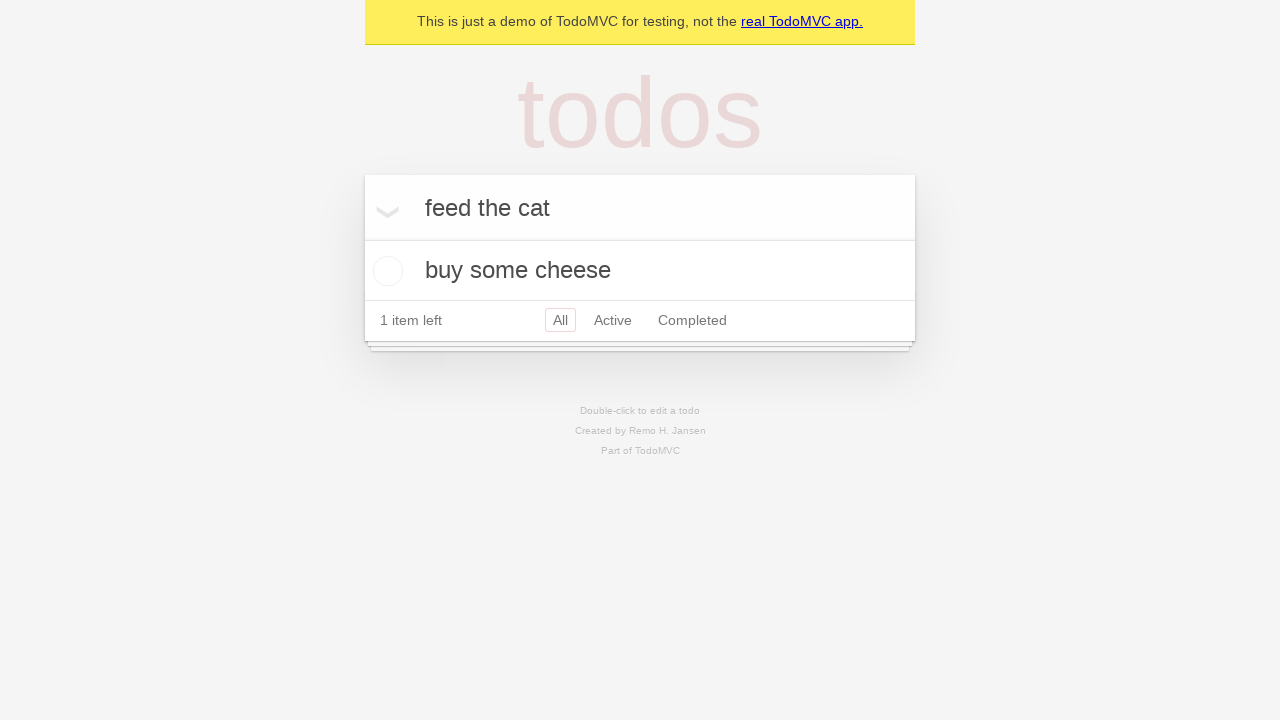

Pressed Enter to add second todo on internal:attr=[placeholder="What needs to be done?"i]
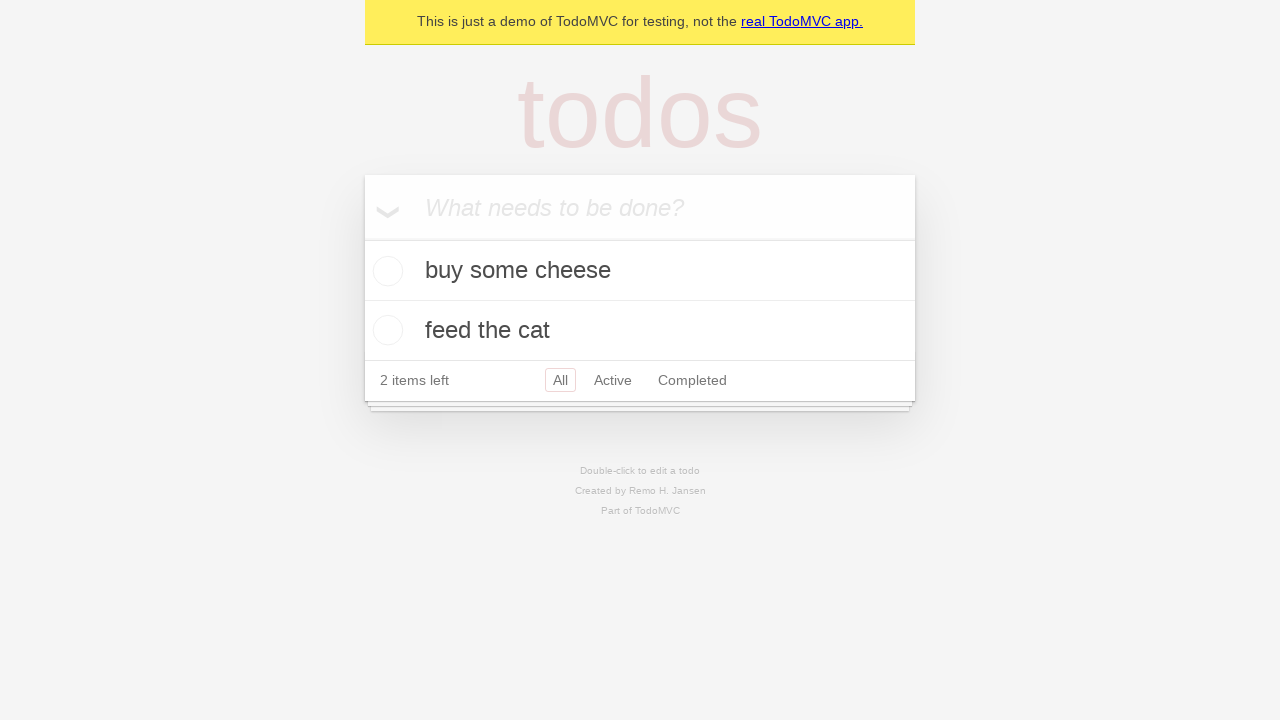

Filled todo input with 'book a doctors appointment' on internal:attr=[placeholder="What needs to be done?"i]
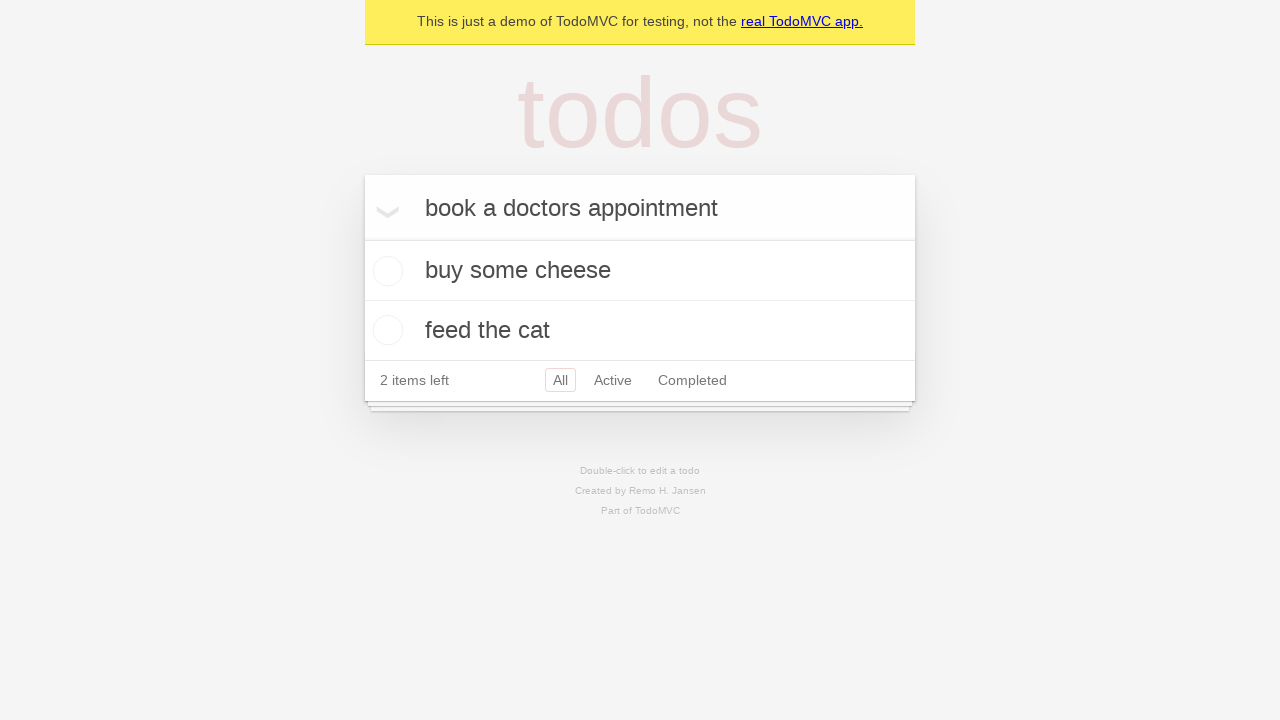

Pressed Enter to add third todo on internal:attr=[placeholder="What needs to be done?"i]
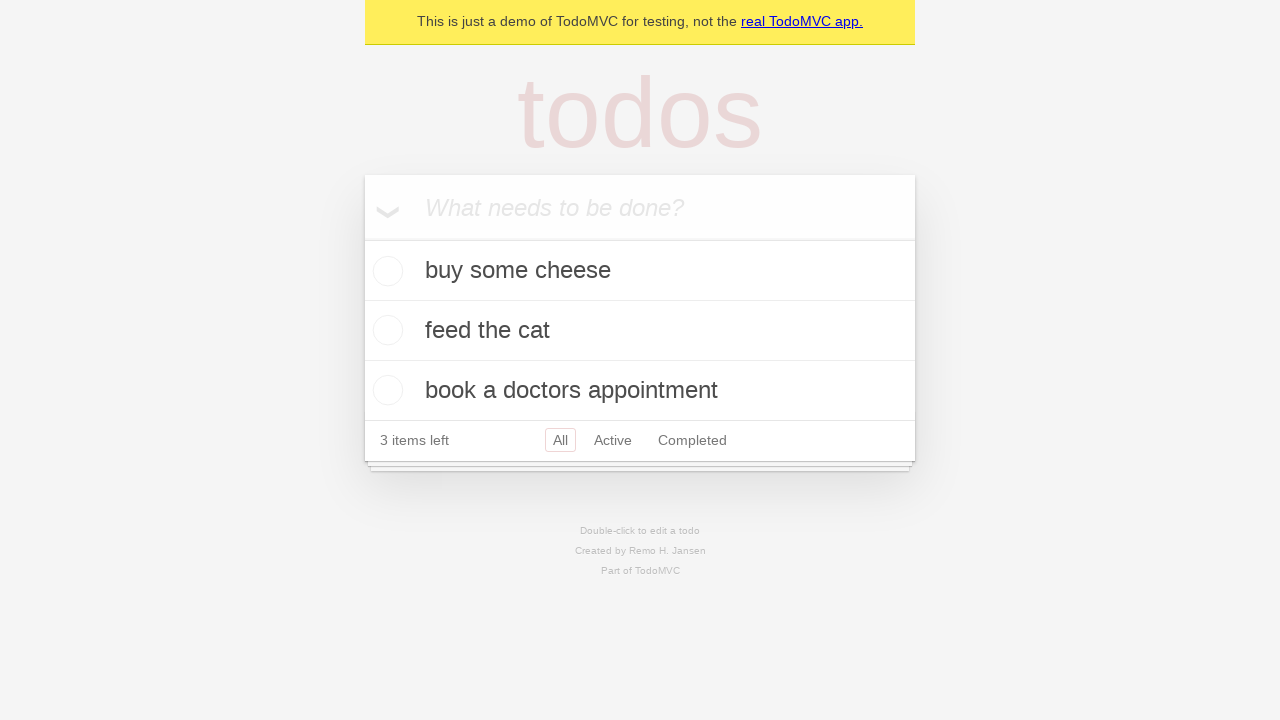

Checked the first todo as completed at (385, 271) on .todo-list li .toggle >> nth=0
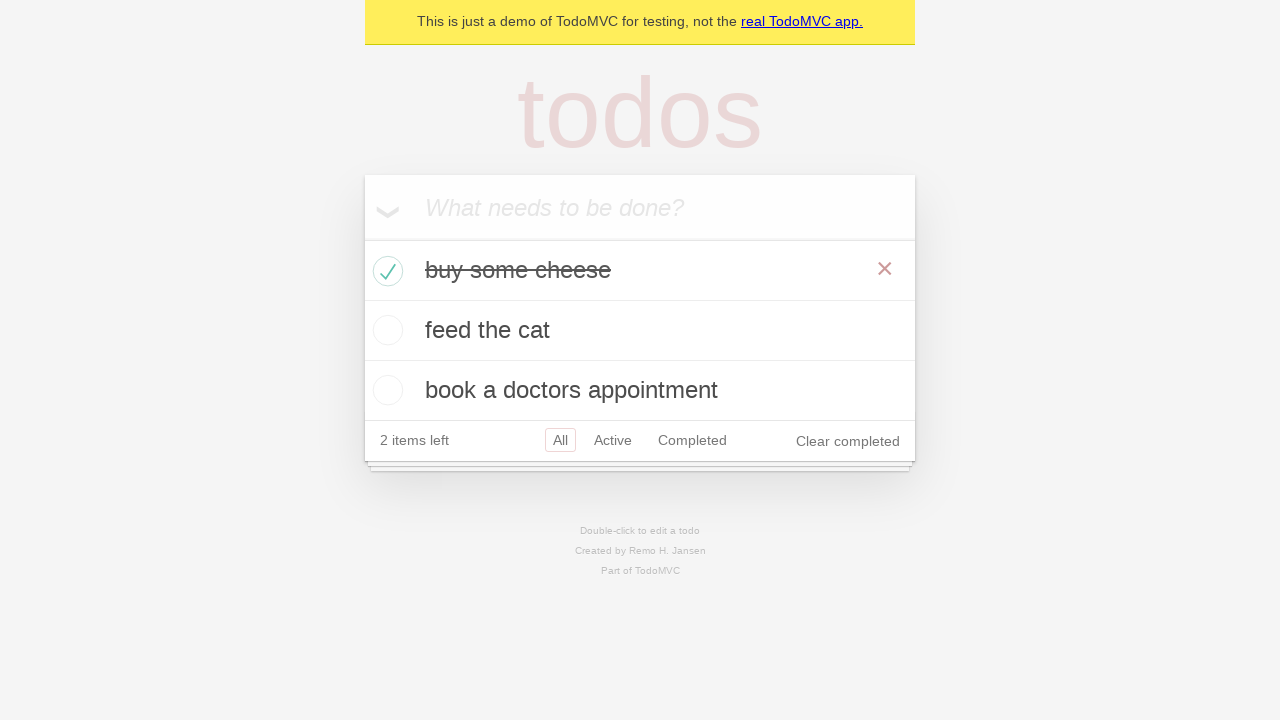

Clicked Clear completed button to remove completed item at (848, 441) on internal:role=button[name="Clear completed"i]
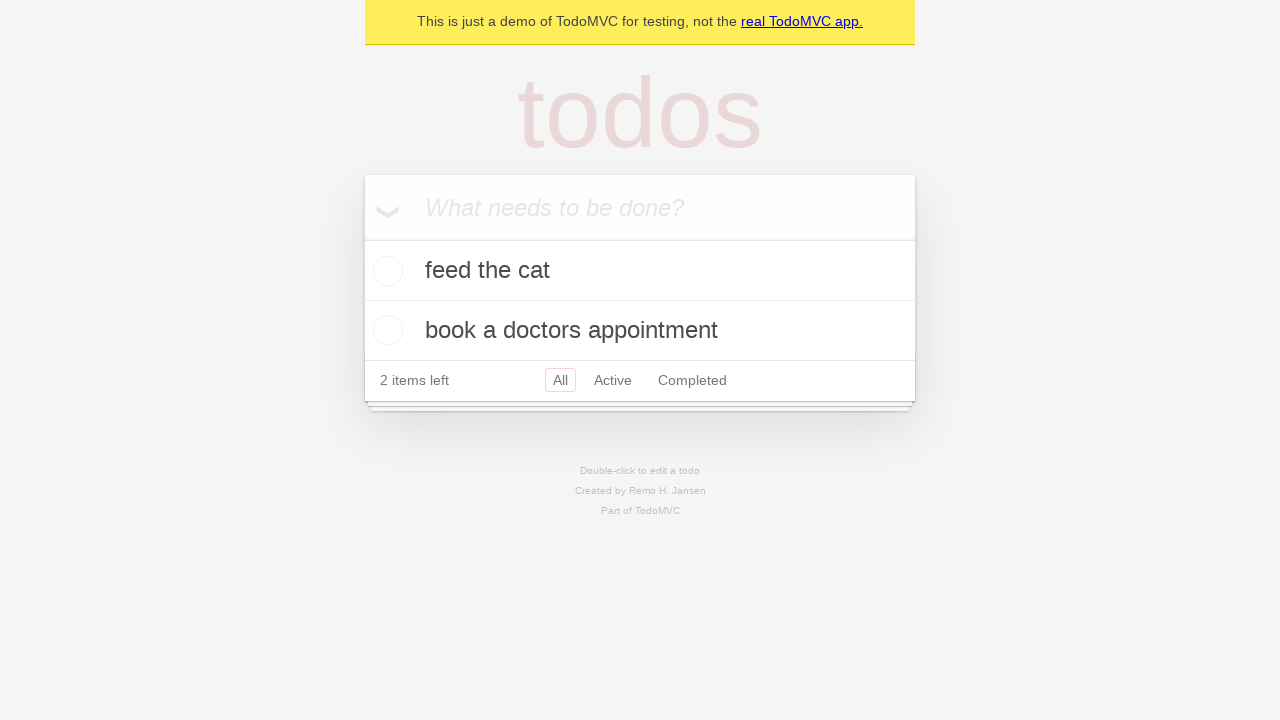

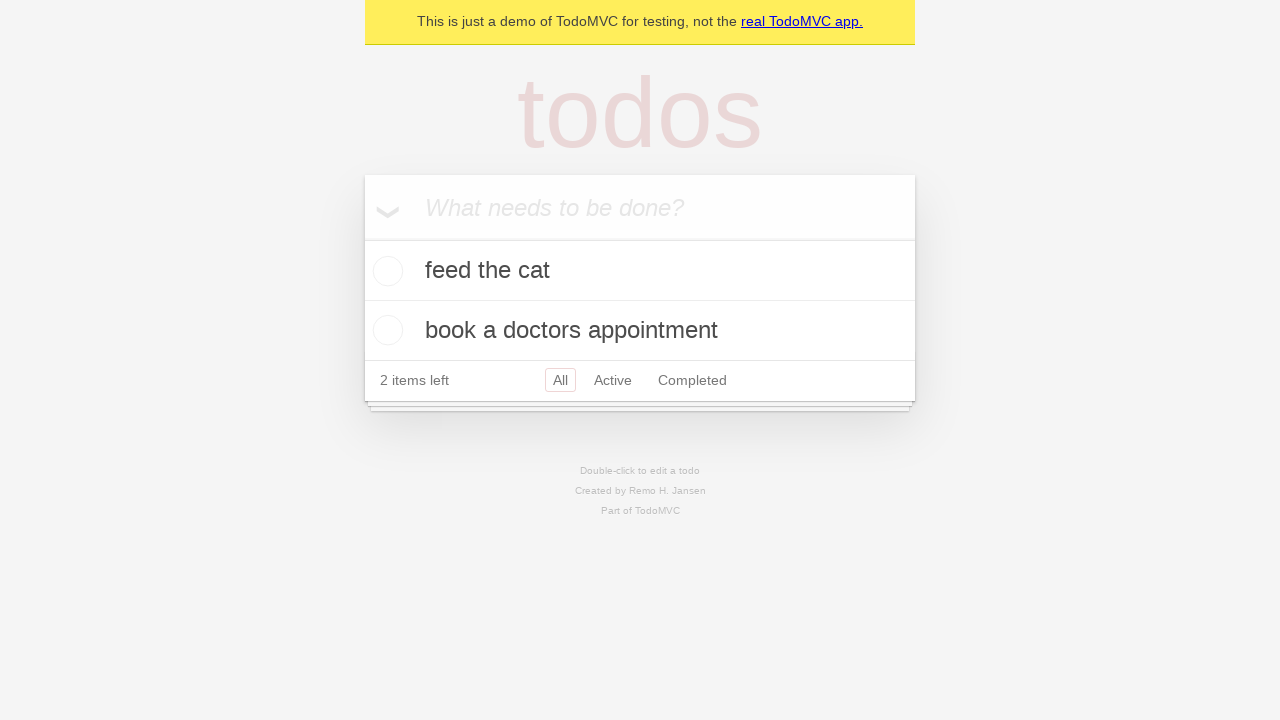